Tests multi-select dropdown functionality by selecting multiple options and submitting the form

Starting URL: https://testpages.eviltester.com/styled/basic-html-form-test.html

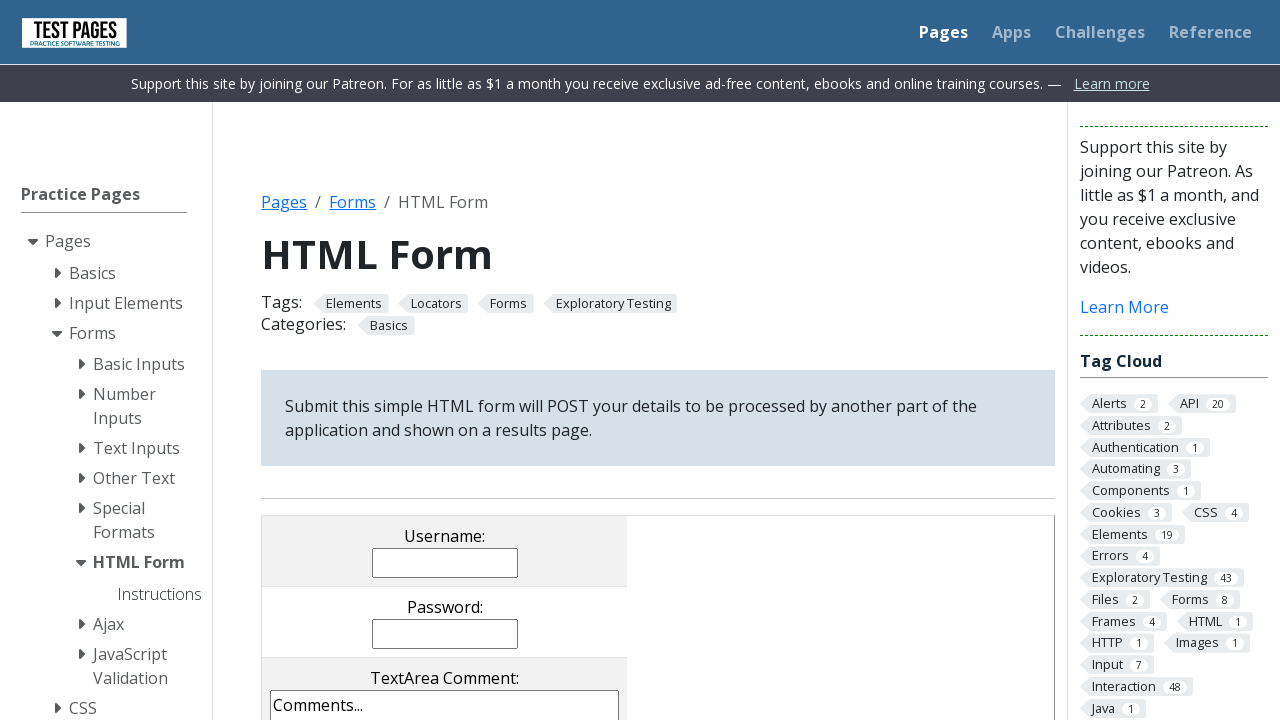

Clicked multi-select option 1 at (445, 360) on option[value='ms1']
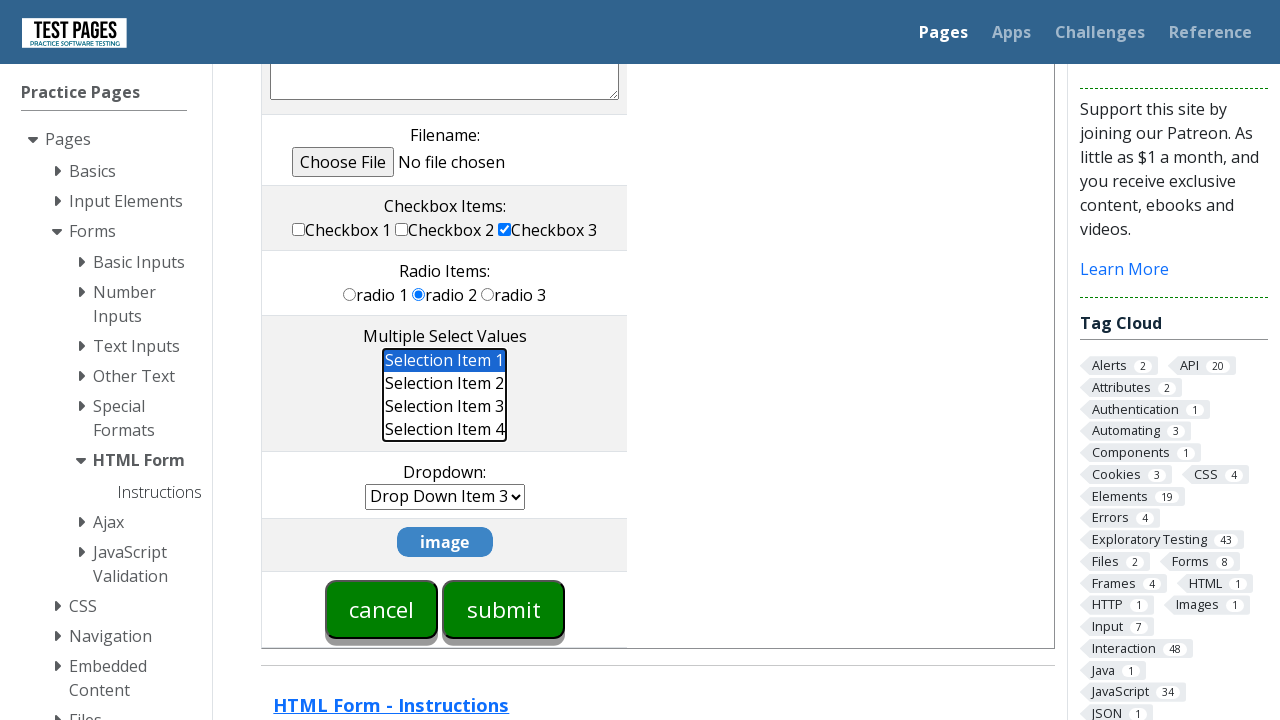

Clicked multi-select option 3 at (445, 406) on option[value='ms3']
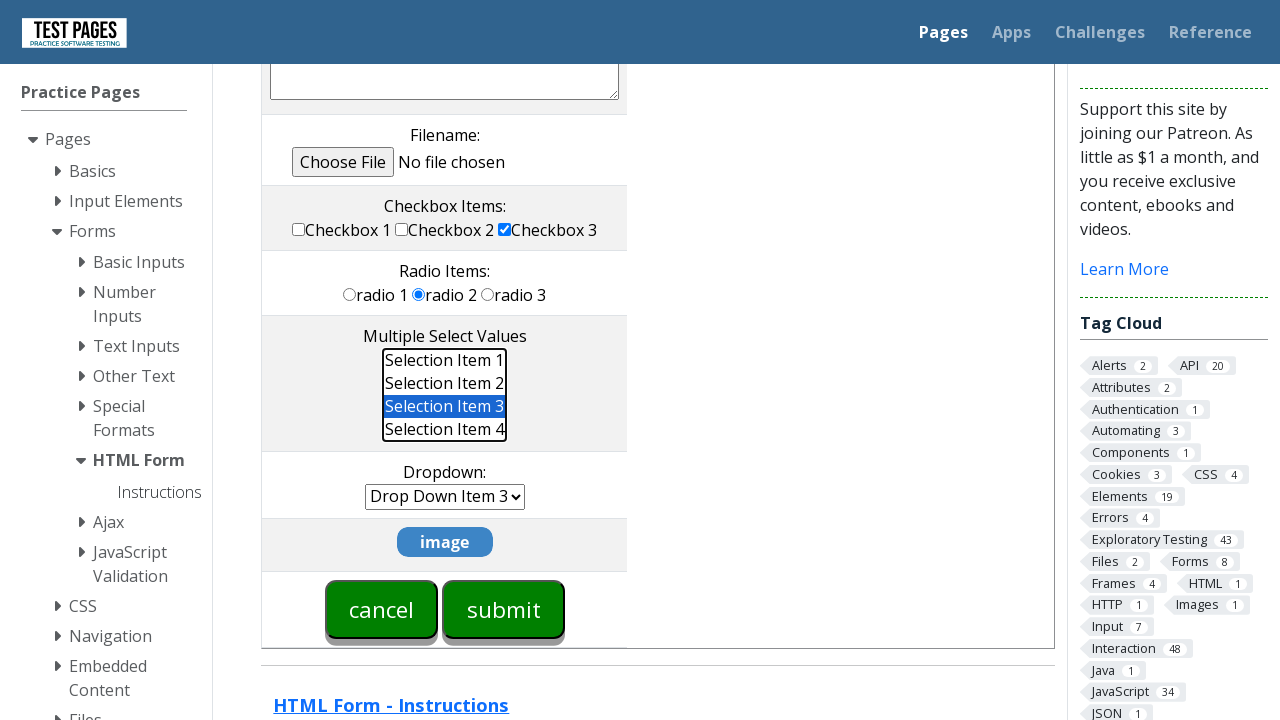

Selected 'Selection Item 1' from multi-select dropdown on select[name='multipleselect[]']
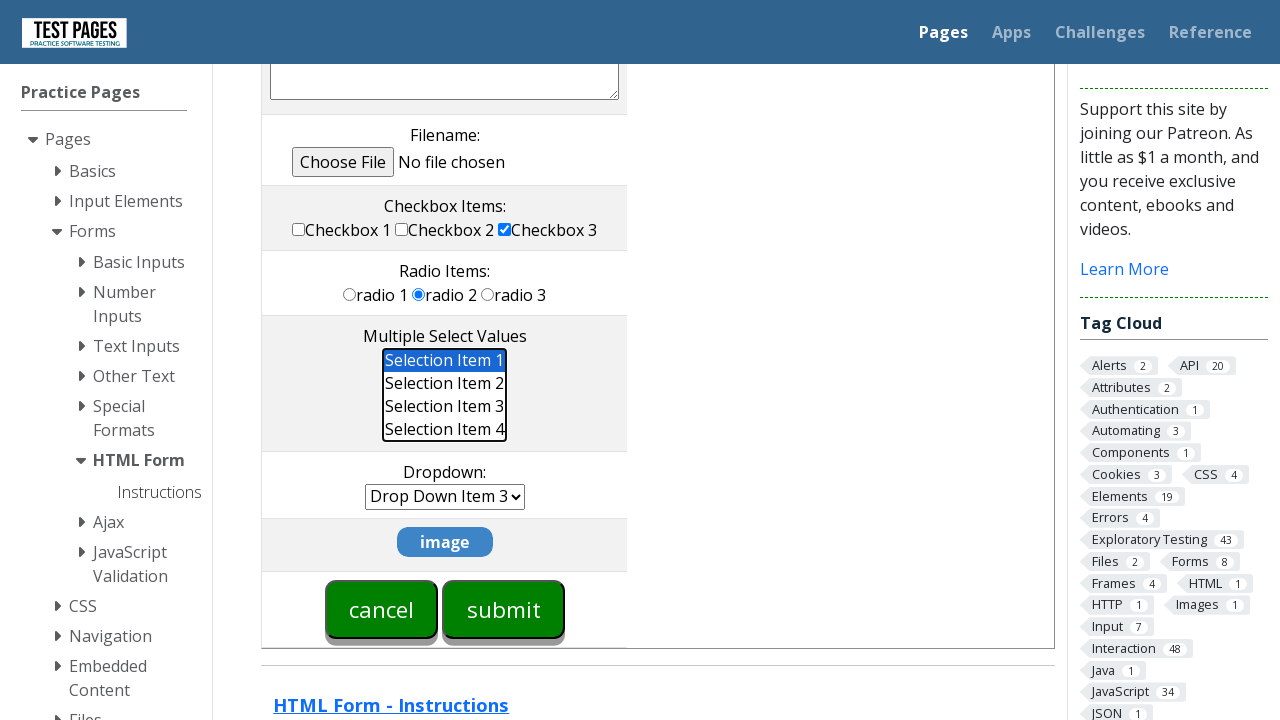

Selected 'Selection Item 3' from multi-select dropdown on select[name='multipleselect[]']
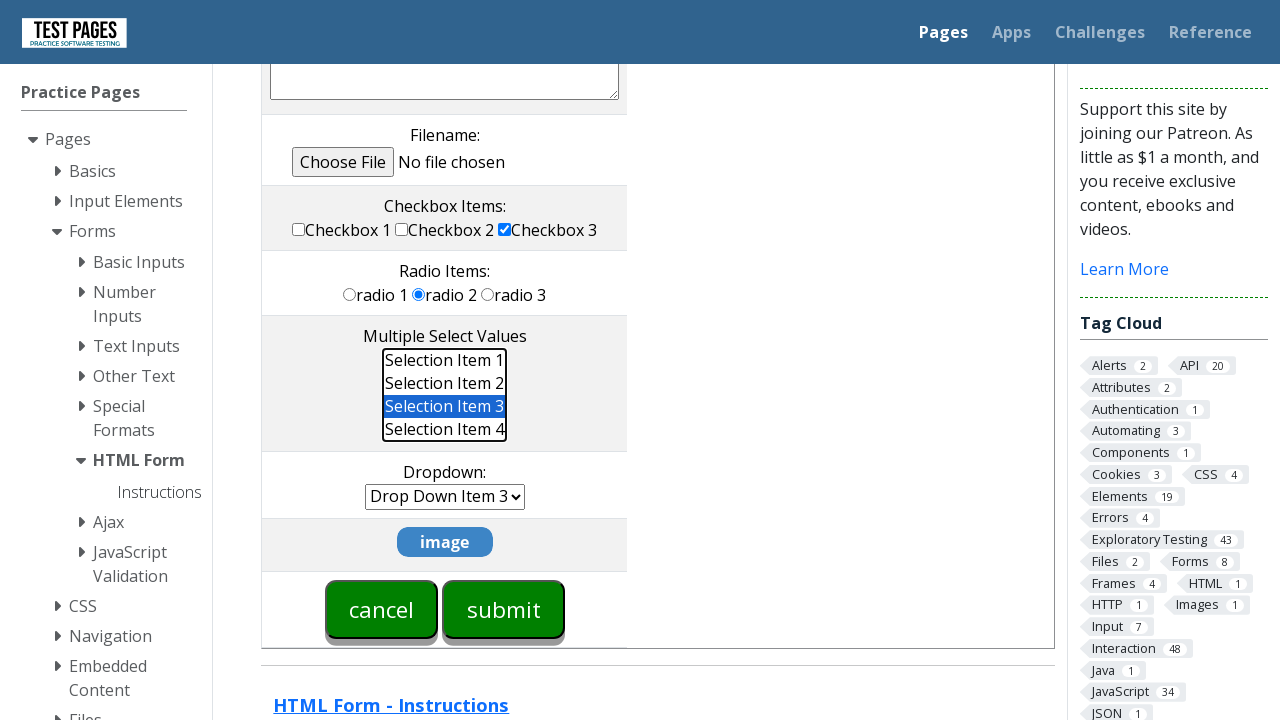

Clicked submit button to submit form with selected options at (504, 609) on input[value='submit']
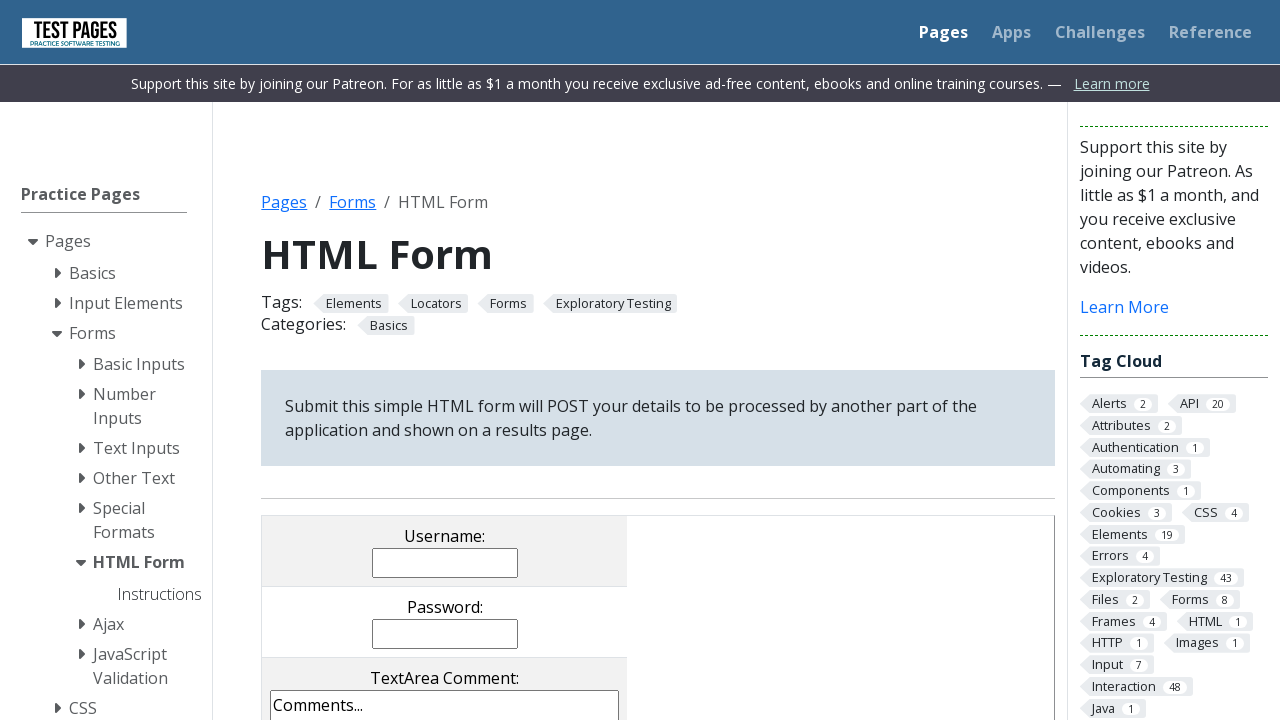

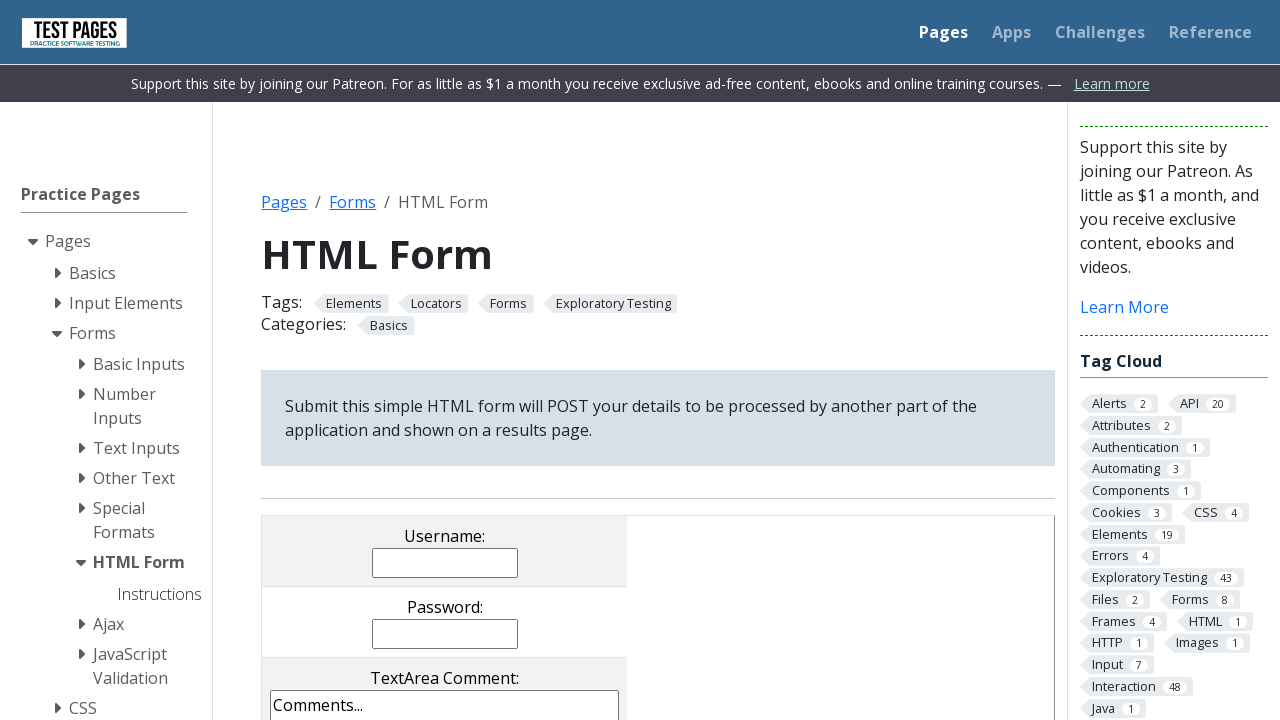